Tests the review page navigation by hovering over the "Kompanije" menu, clicking on "Pogledaj recenzije" link, verifying the page loads correctly, and checking that the "Ostavi recenziju" button opens a magic link dialog.

Starting URL: https://www.dzobs.com/

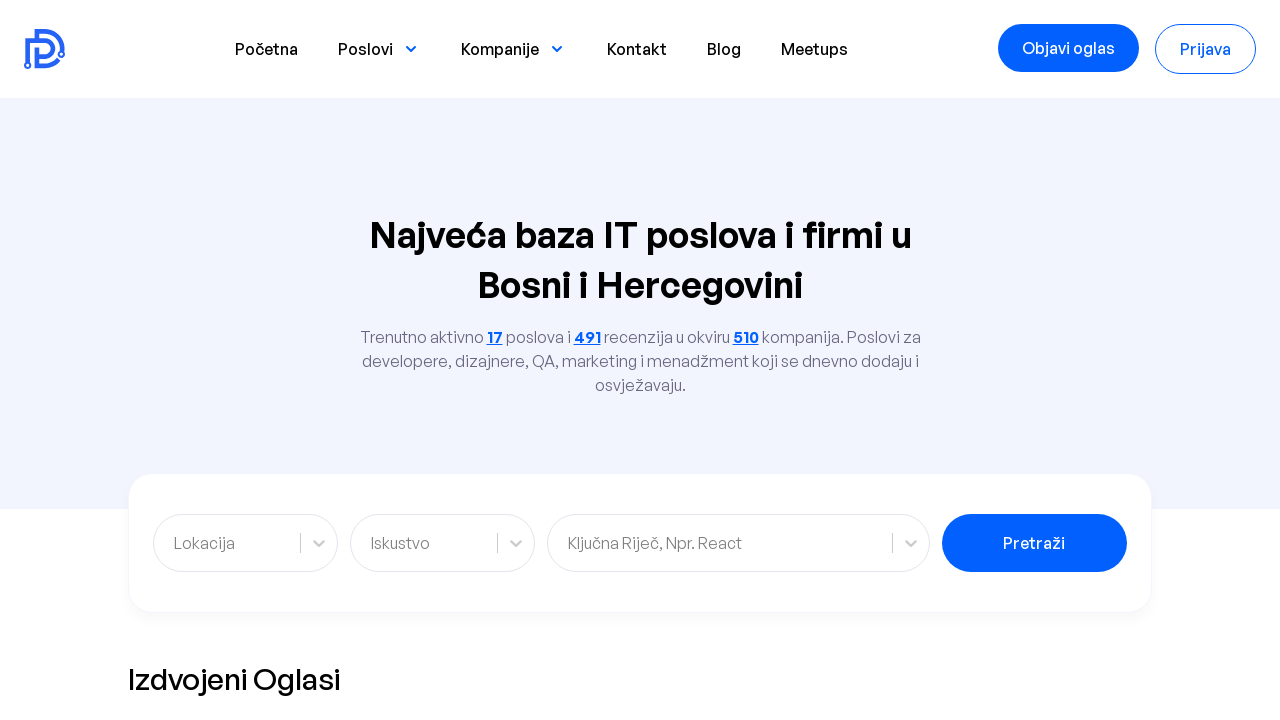

Hovered over 'Kompanije' menu button at (500, 49) on div.relative.group a button span:has-text("Kompanije")
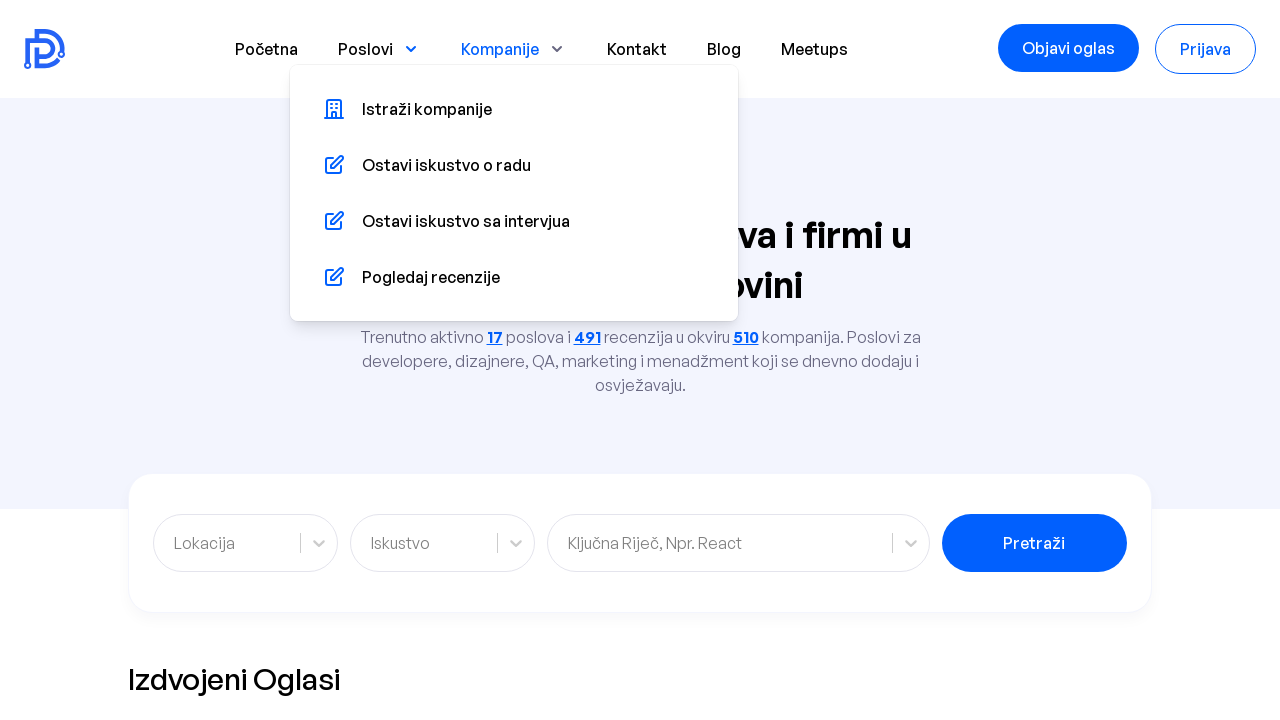

Clicked on 'Pogledaj recenzije' link at (514, 277) on internal:role=link[name="Pogledaj recenzije"i]
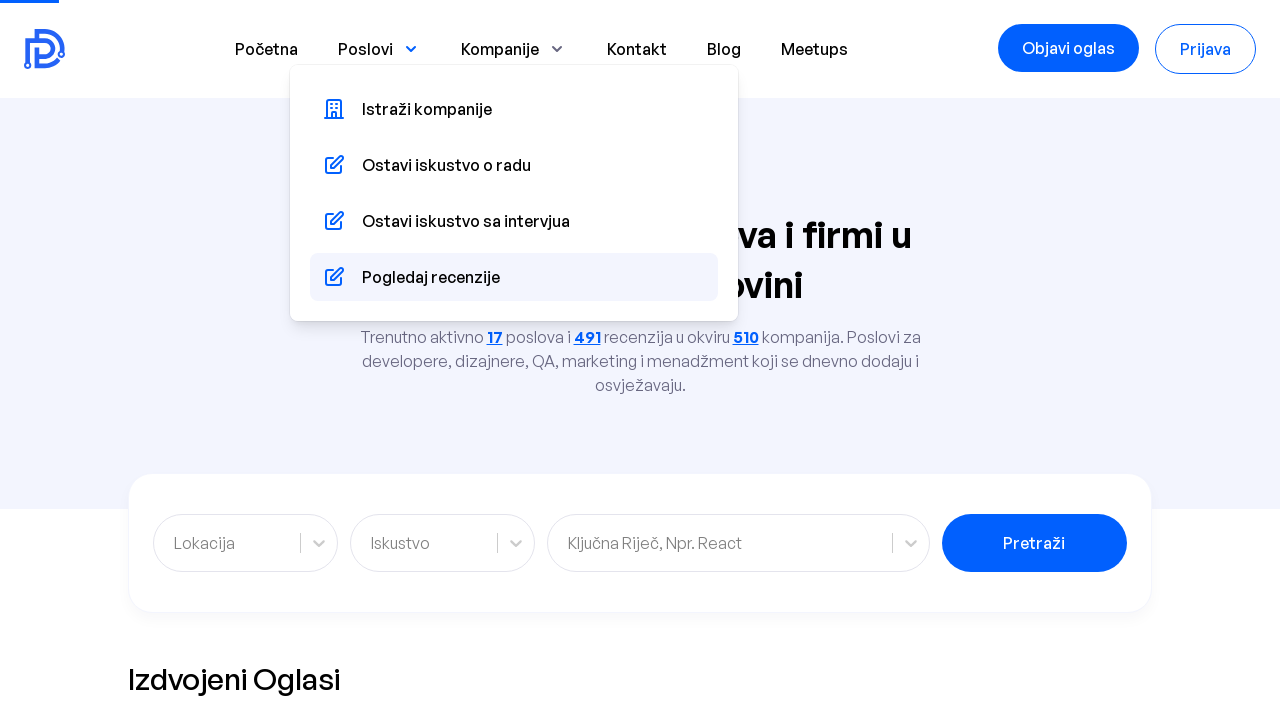

'Ostavi recenziju' button is now visible on the page
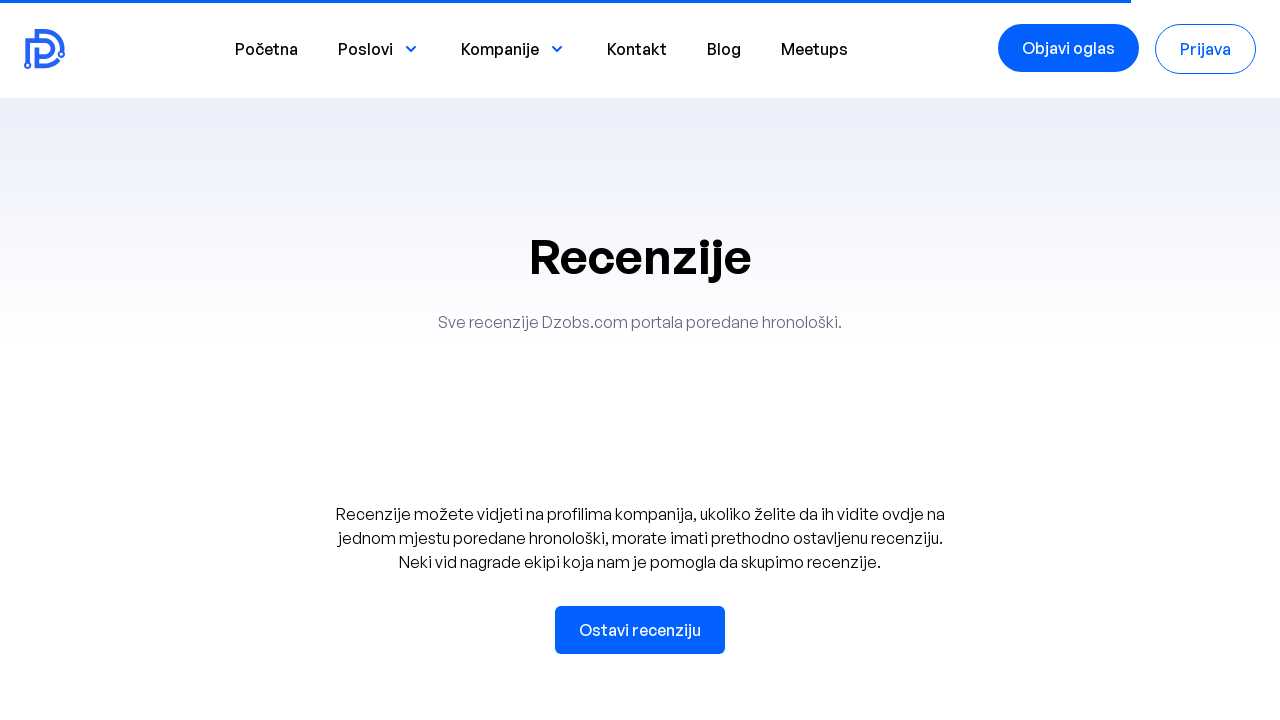

Clicked 'Ostavi recenziju' button at (640, 630) on internal:role=button[name="Ostavi recenziju"i]
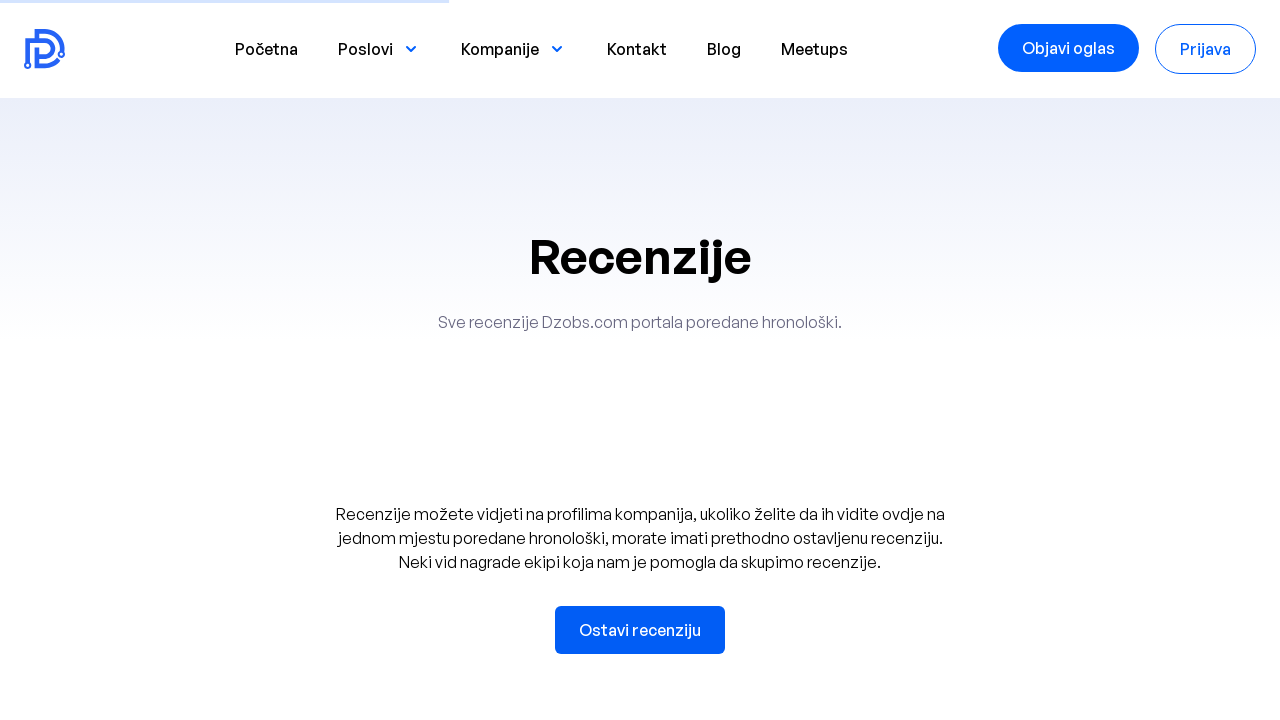

Magic link dialog appeared with 'Pošalji magični link' text visible
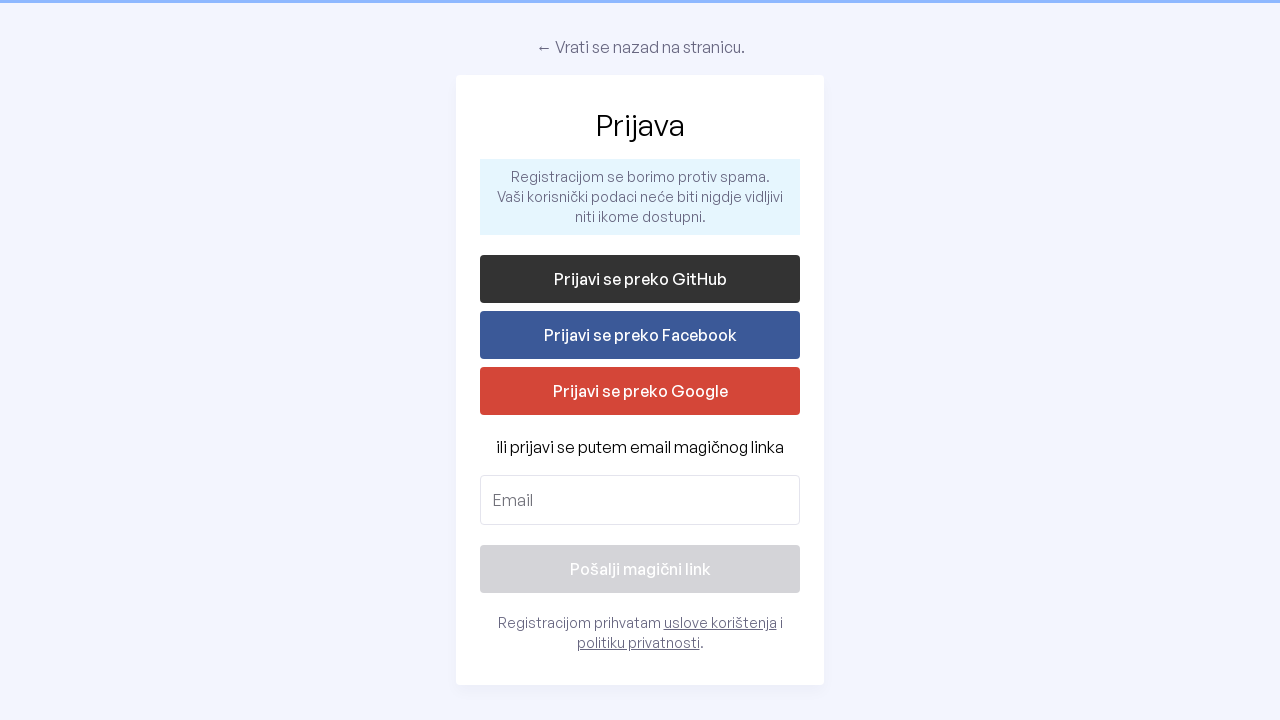

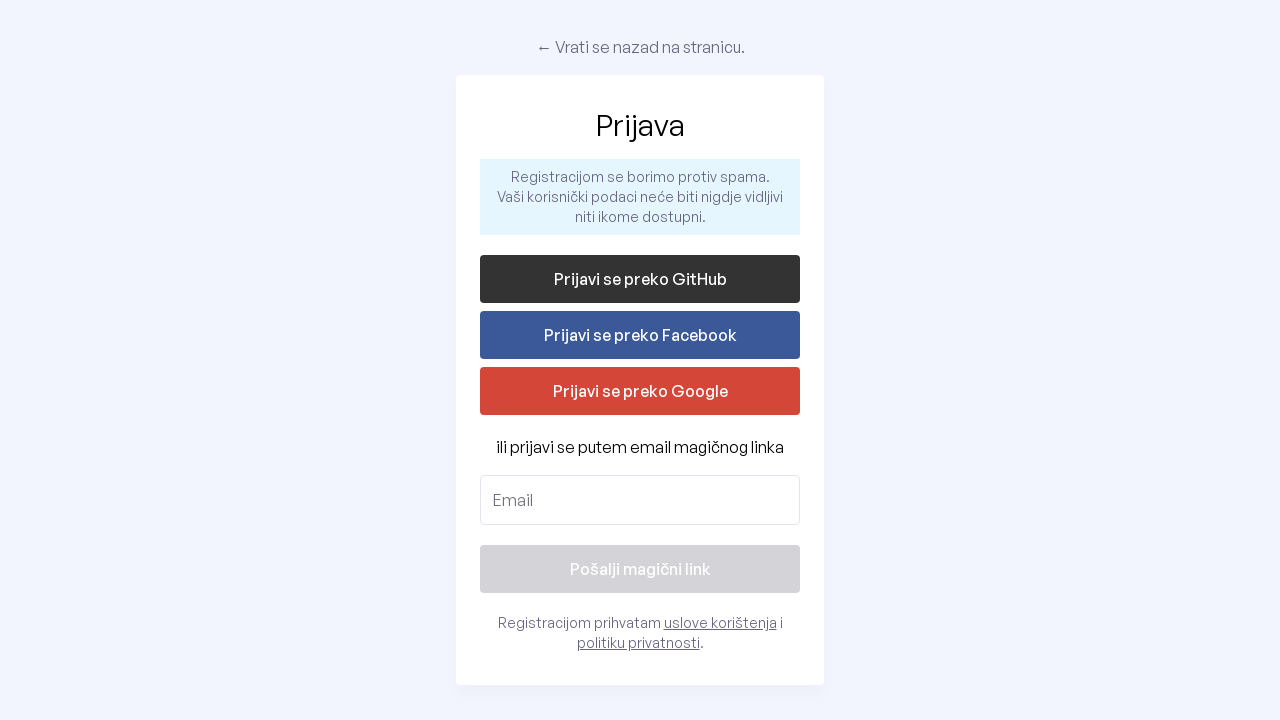